Tests popup window handling by clicking a link that opens a popup, then switching between window handles to maximize the child browser window.

Starting URL: http://omayo.blogspot.com/

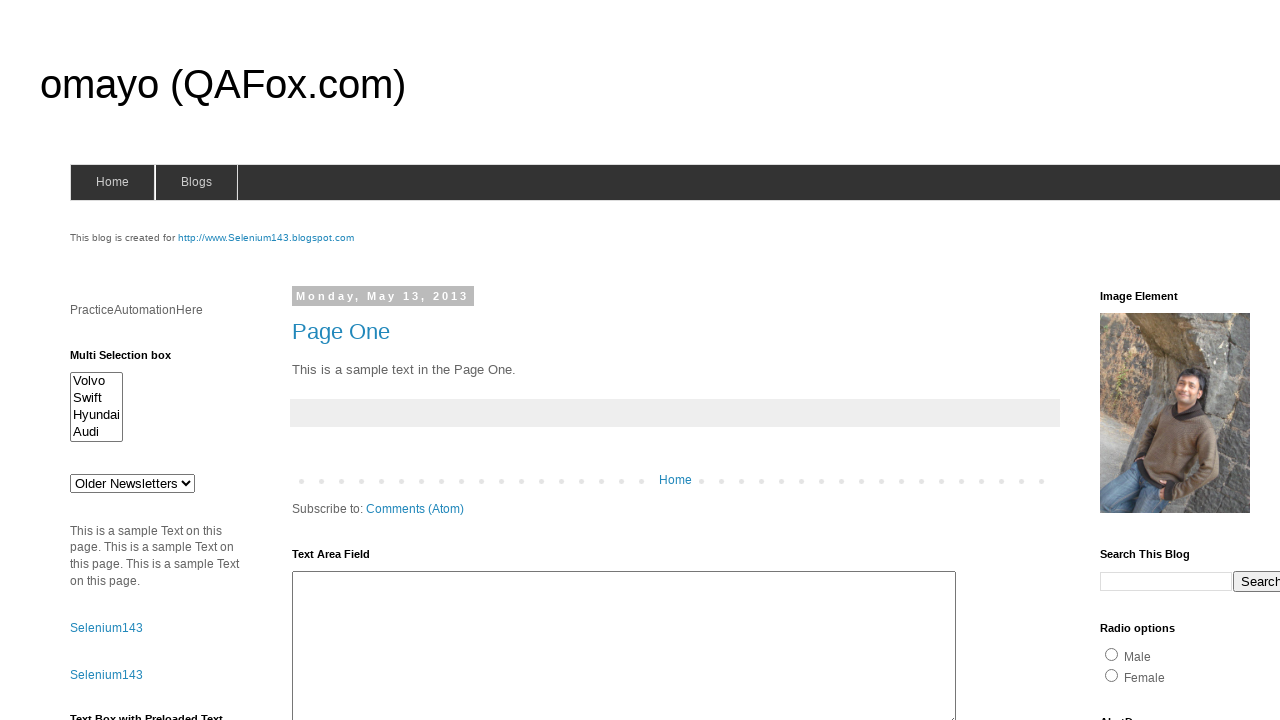

Clicked link to open popup window at (132, 360) on xpath=//a[text()='Open a popup window']
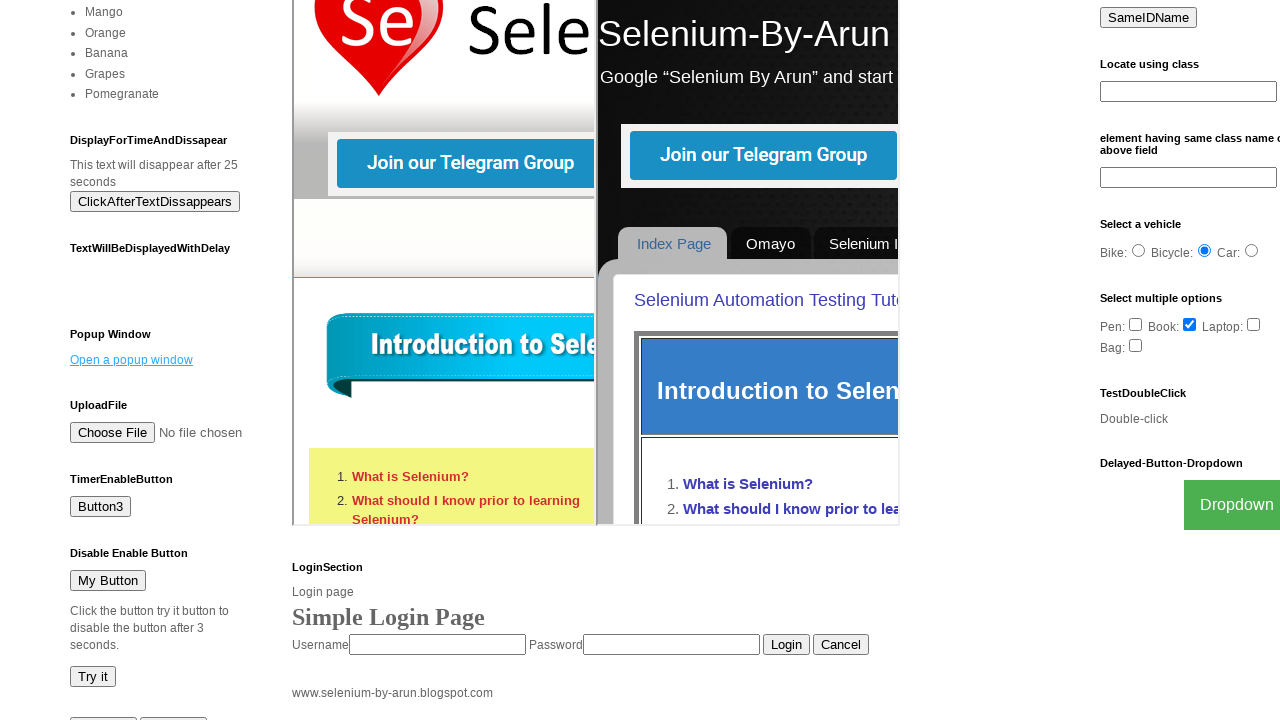

Waited for popup window to open
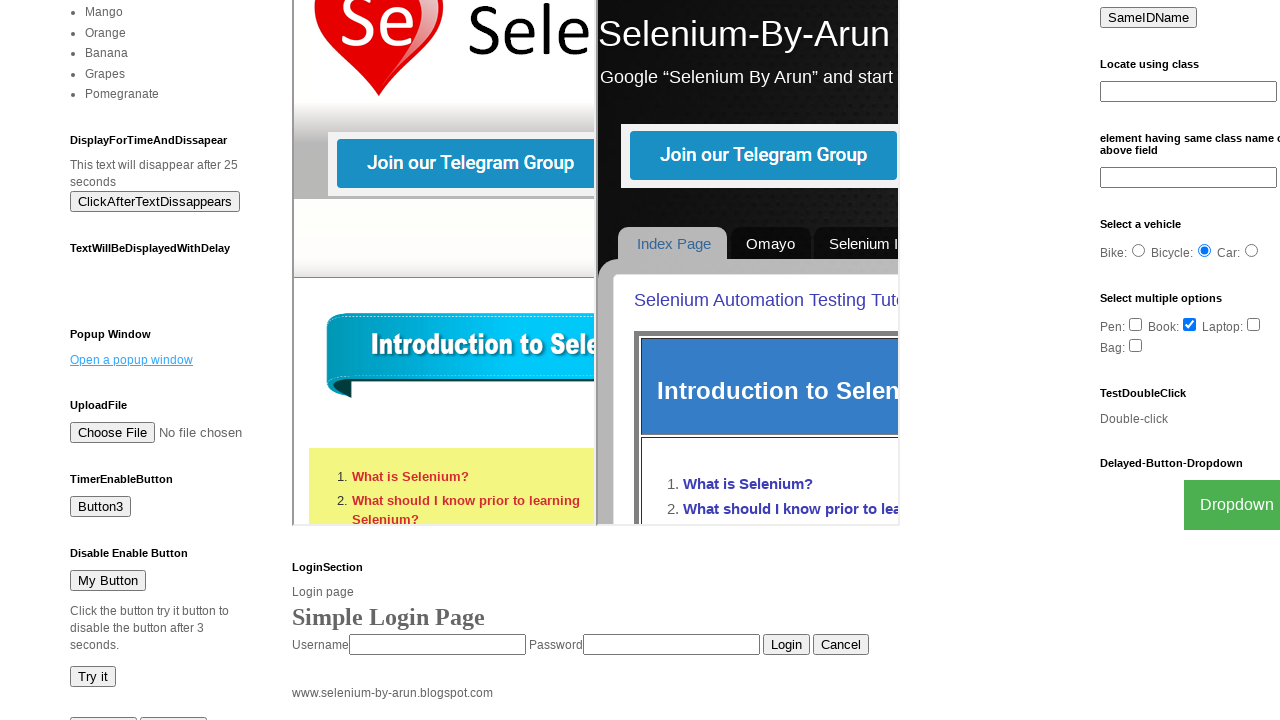

Retrieved parent page title: omayo (QAFox.com)
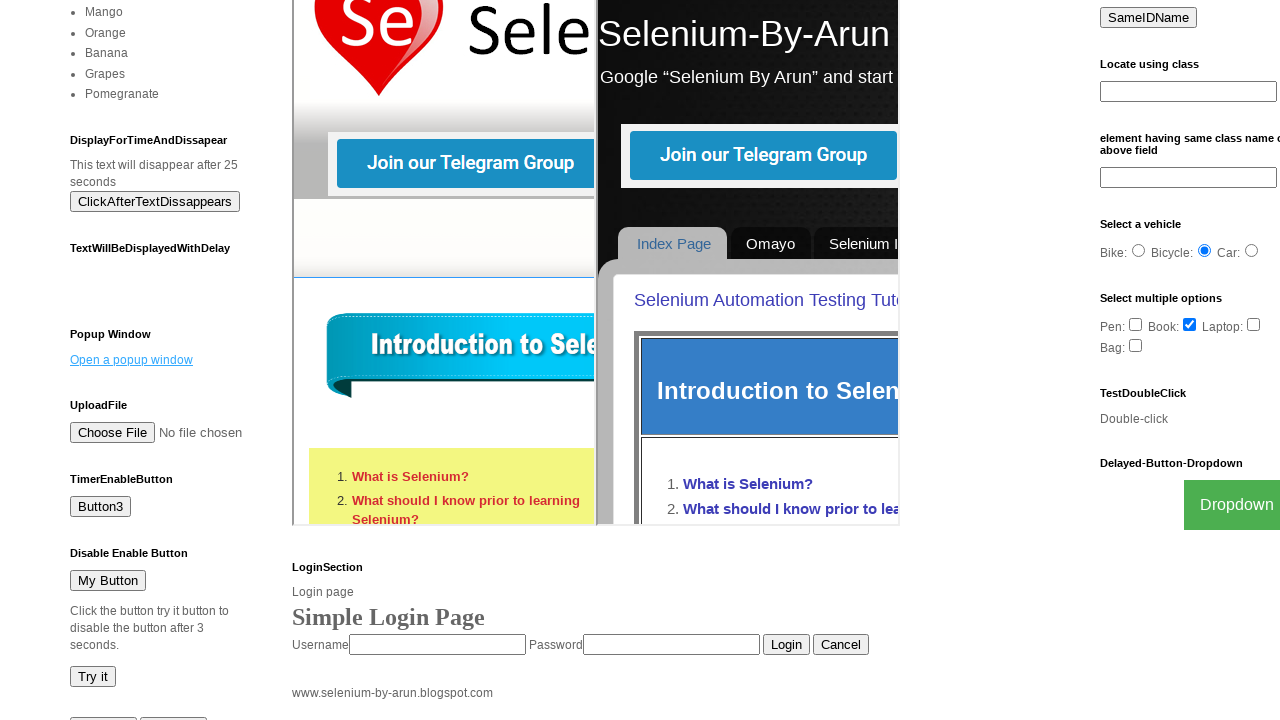

Retrieved all pages in context - total pages: 2
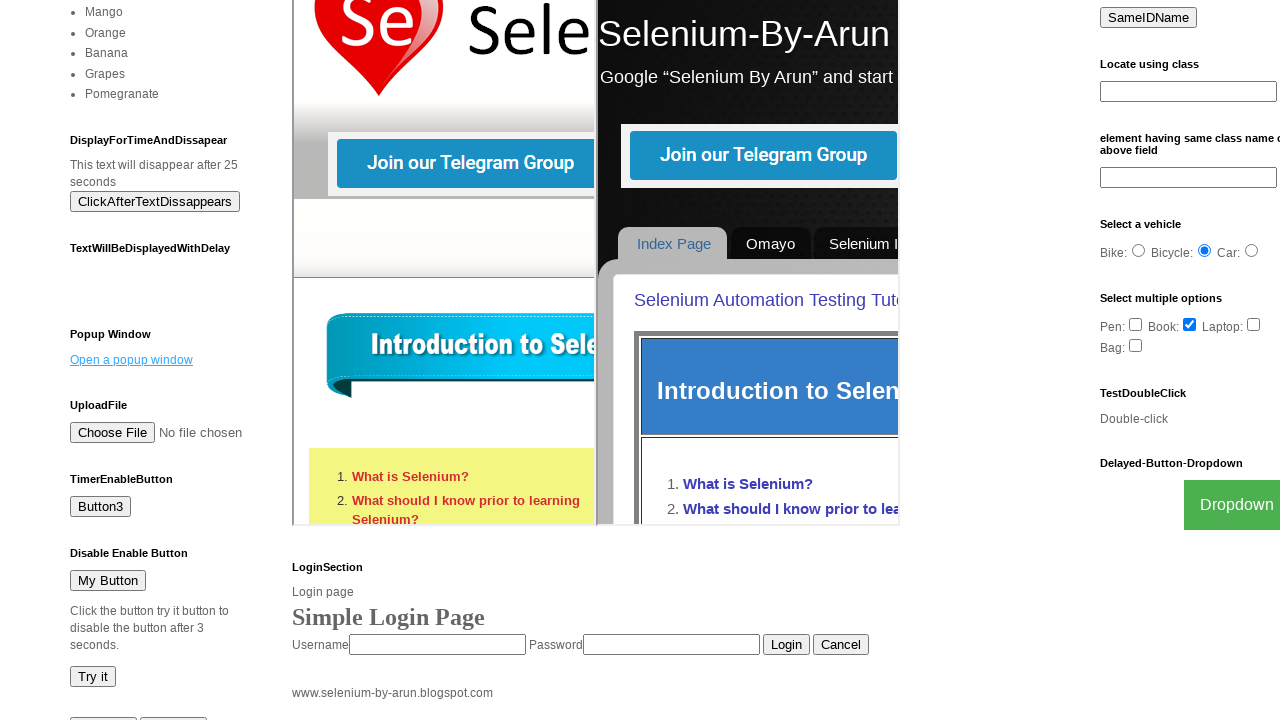

Set child window viewport to 1920x1080
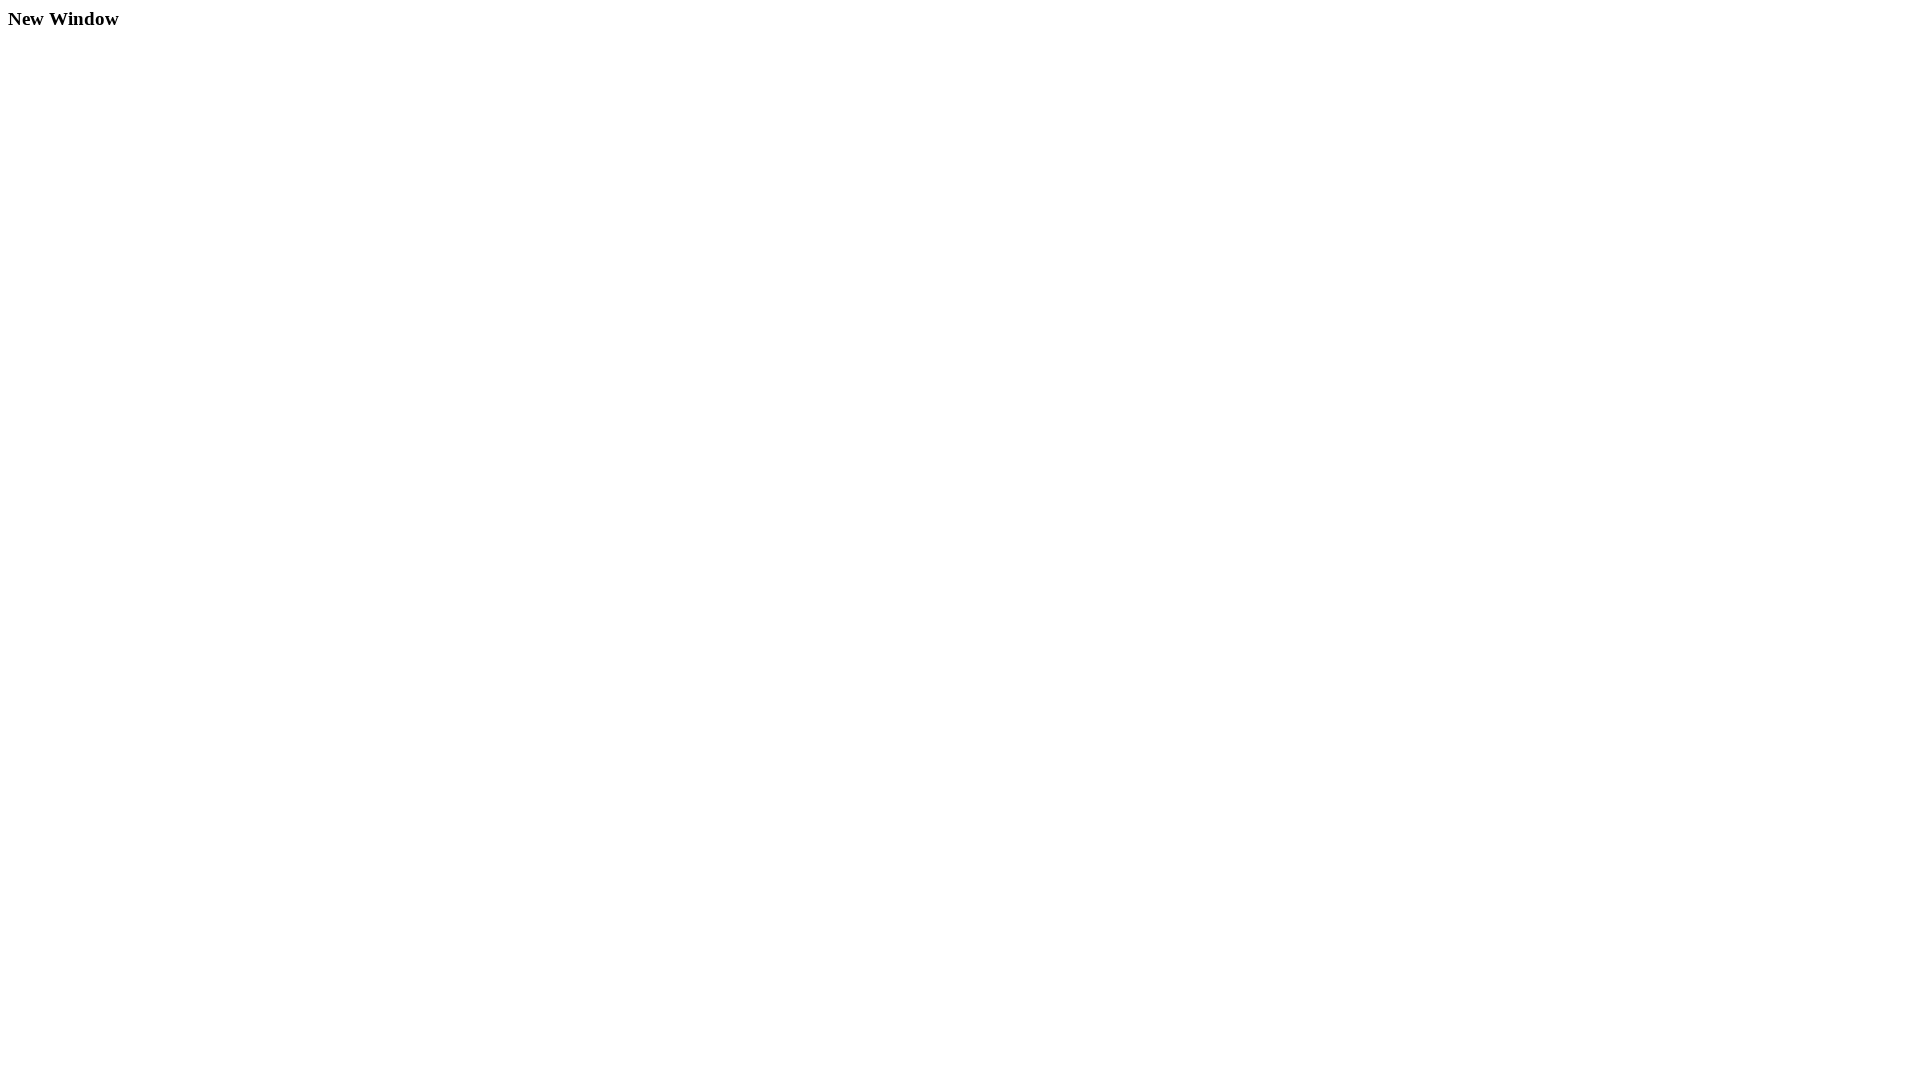

Brought child window to front
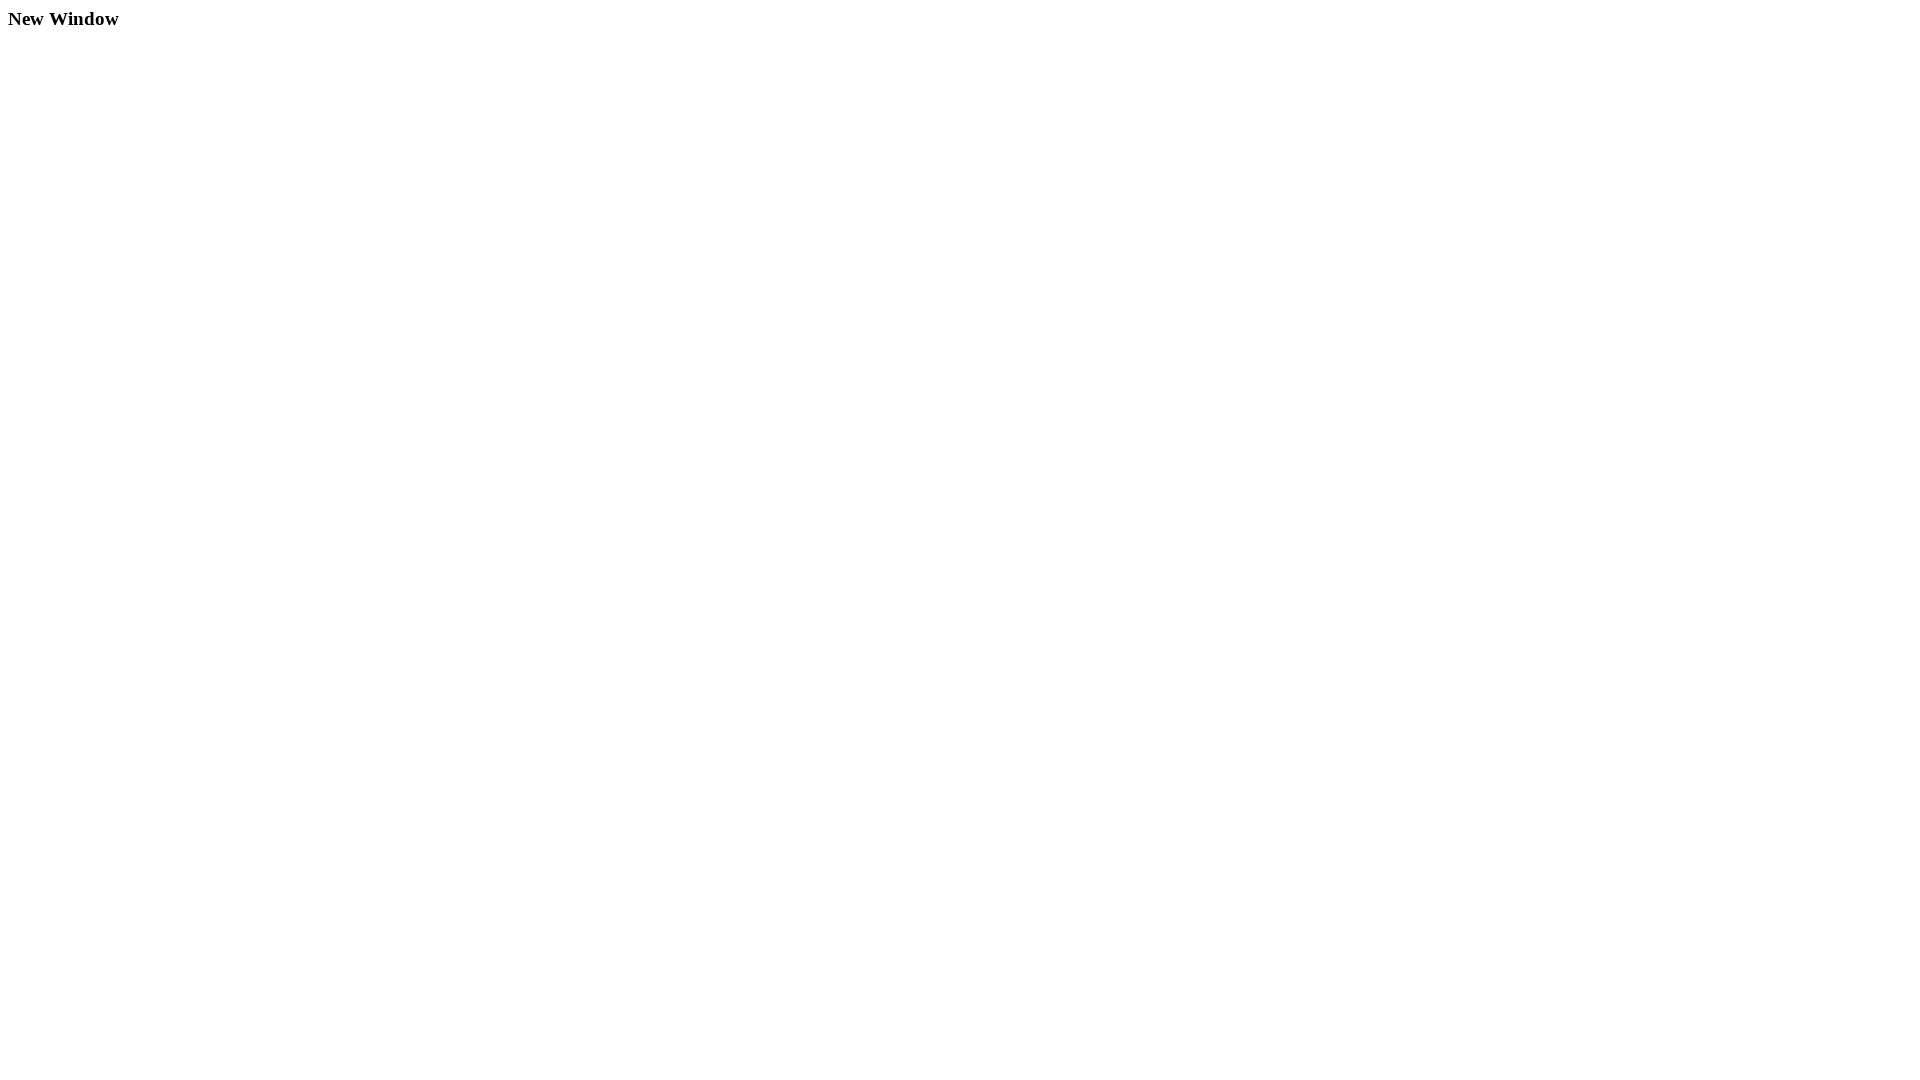

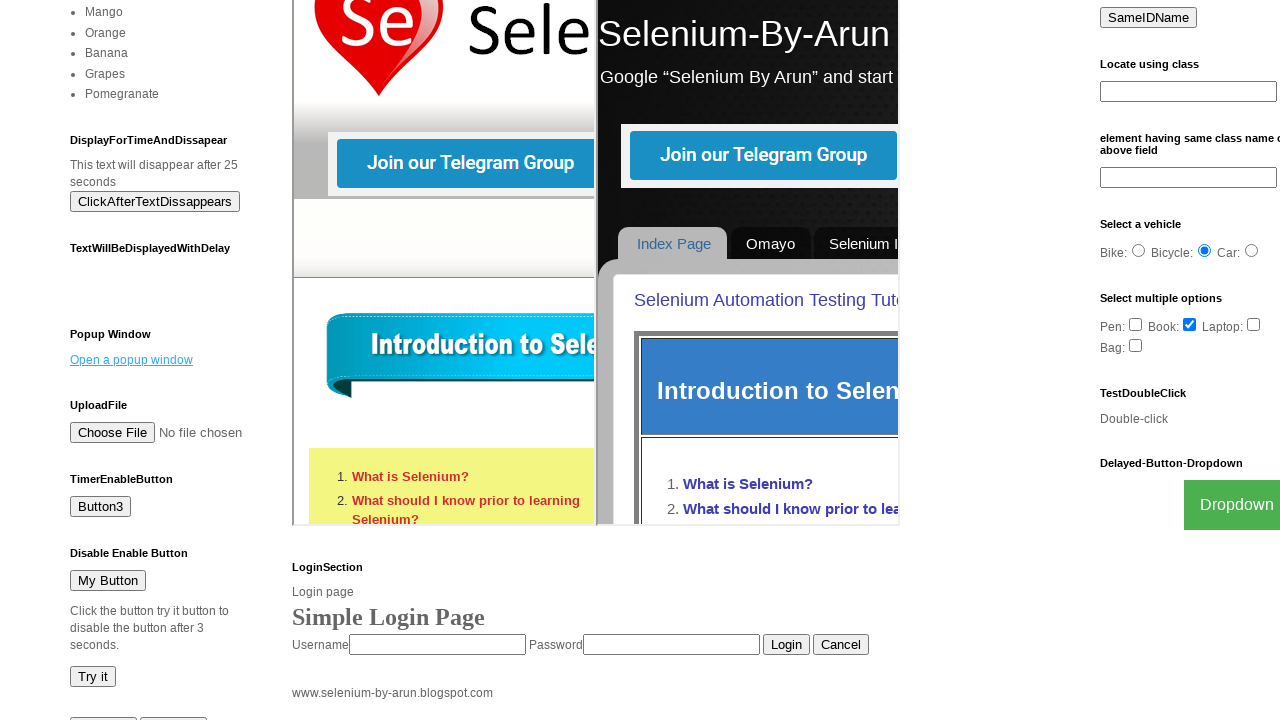